Tests basic browser navigation functionality including back, forward, and refresh operations on a demo e-commerce site

Starting URL: https://demo.nopcommerce.com/

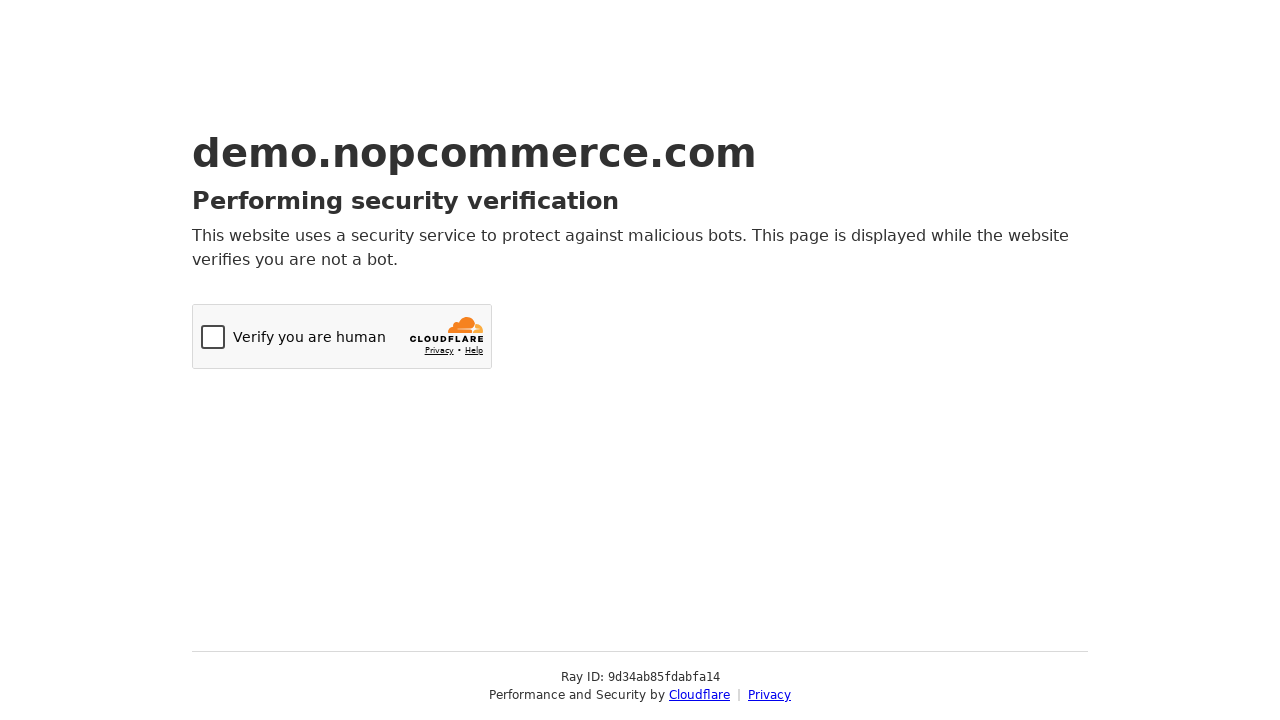

Retrieved page title from nopCommerce demo site
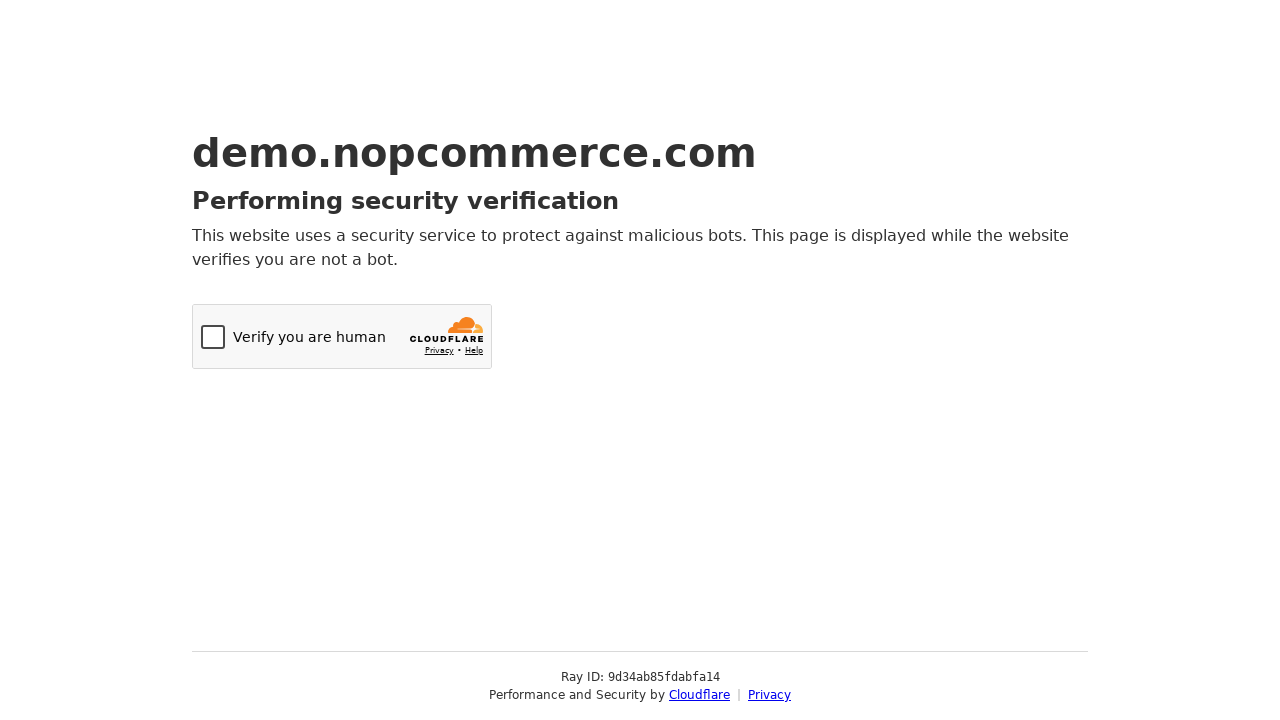

Navigated back using browser back button
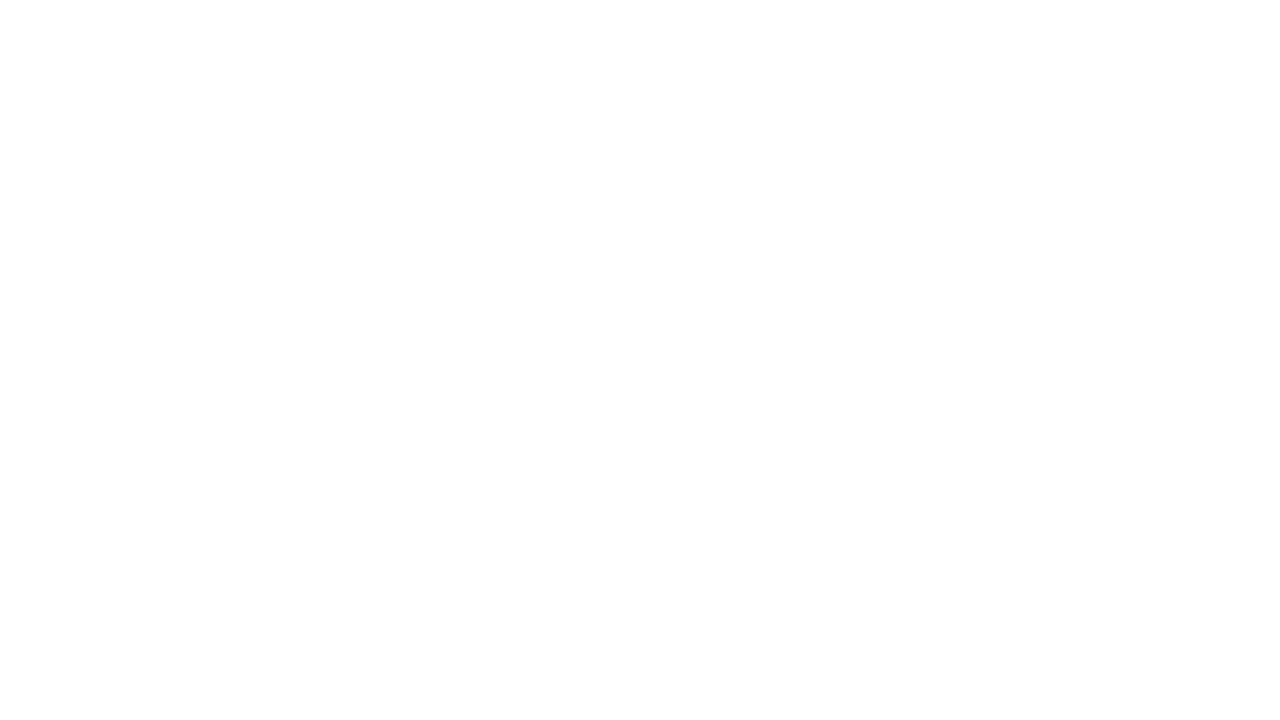

Navigated forward using browser forward button
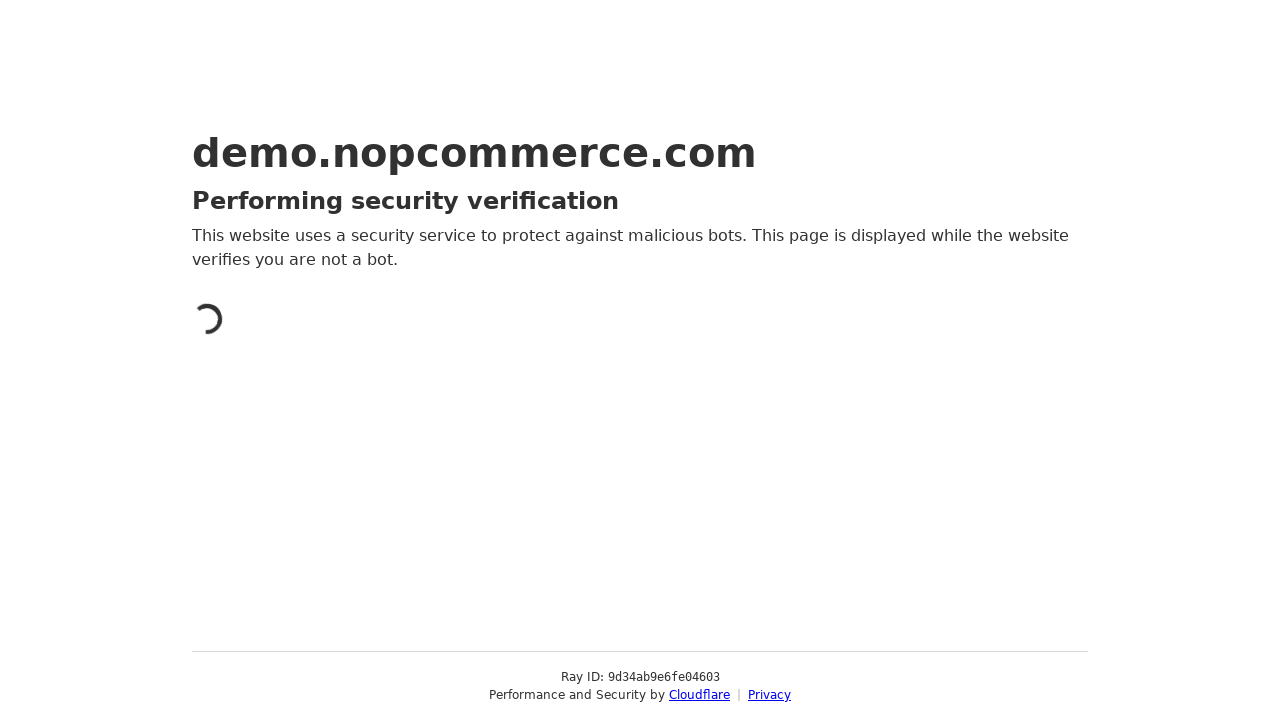

Refreshed the current page
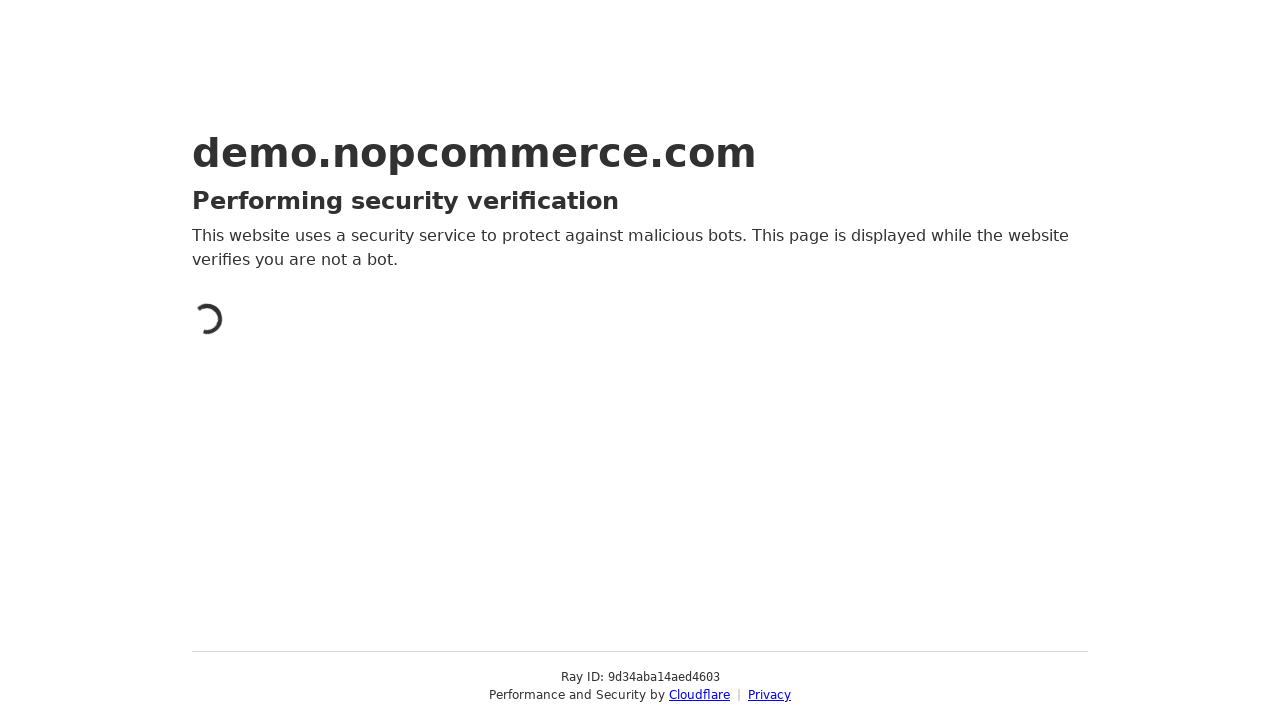

Retrieved current URL after navigation operations
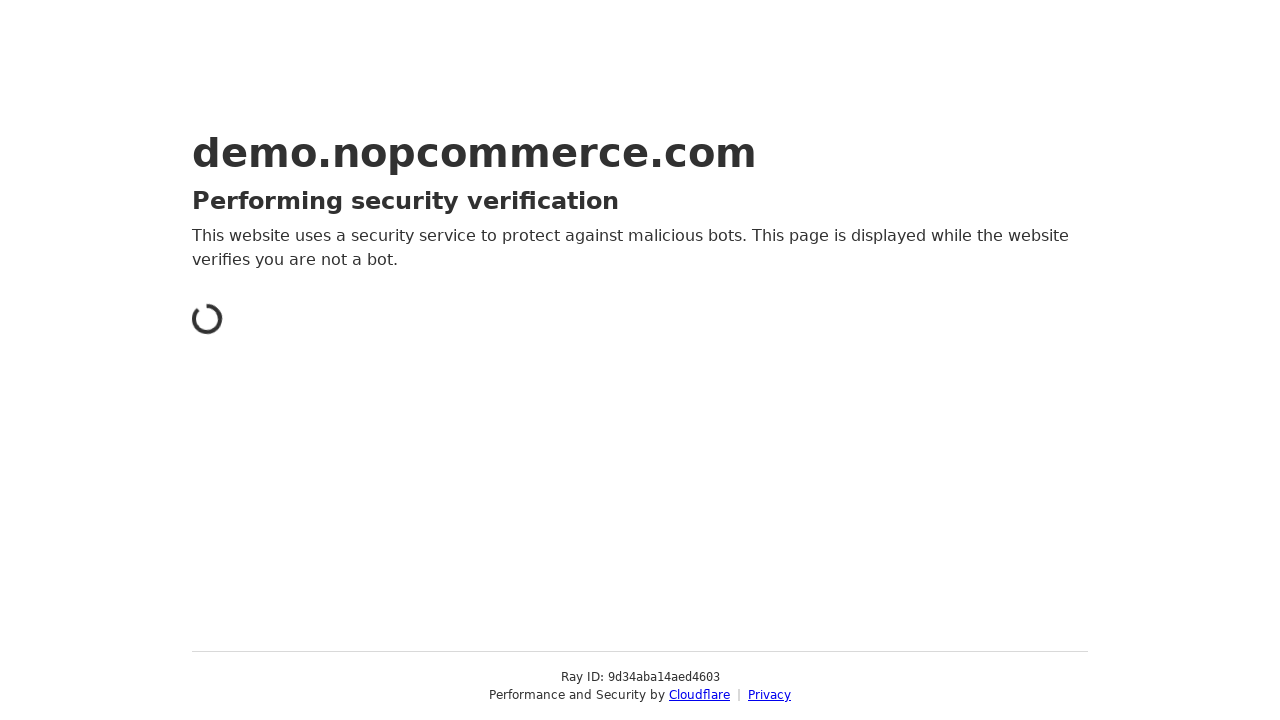

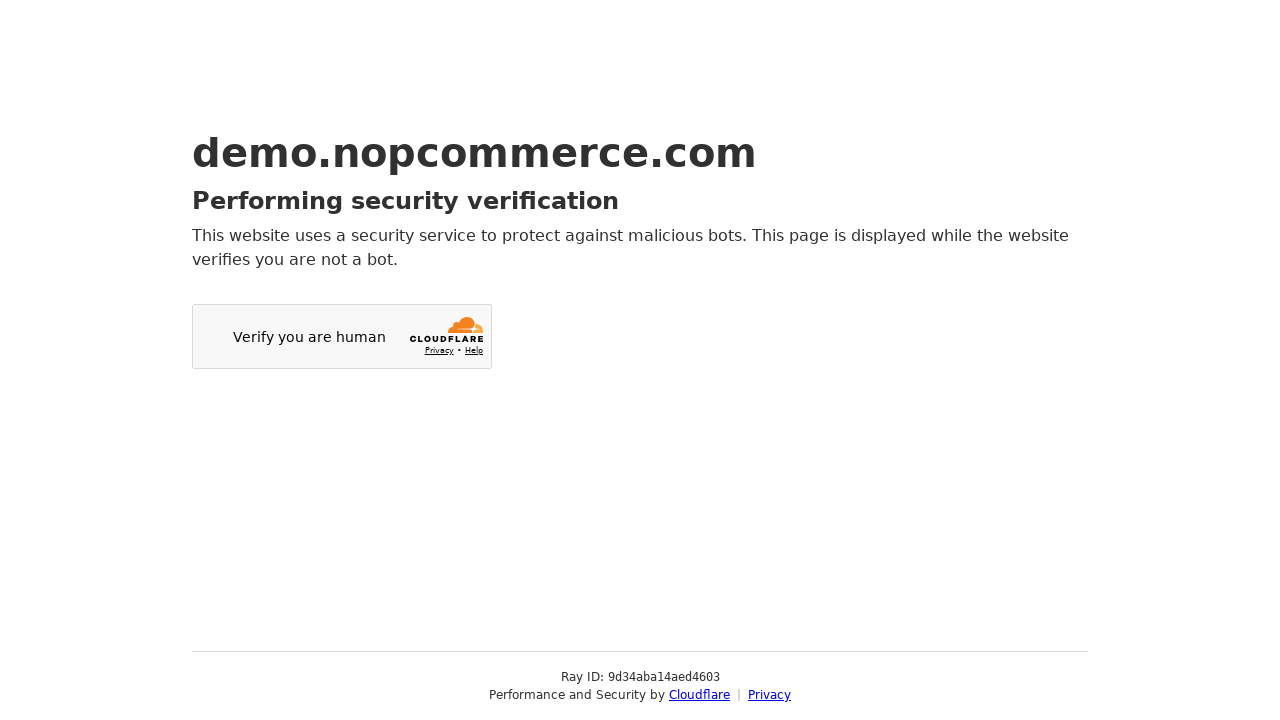